Tests "Extracting Text" obstacle by extracting a dollar amount from alert text using regex

Starting URL: https://obstaclecourse.tricentis.com/Obstacles/81012

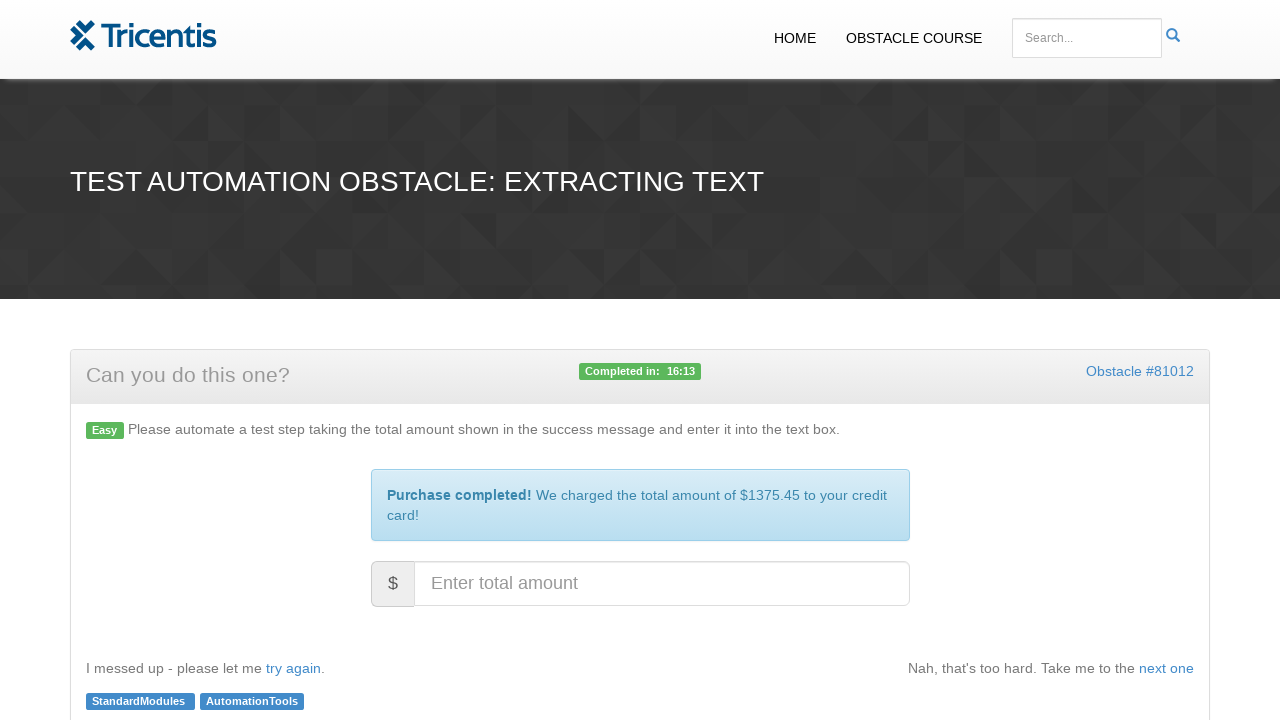

Retrieved alert text from #alerttext element
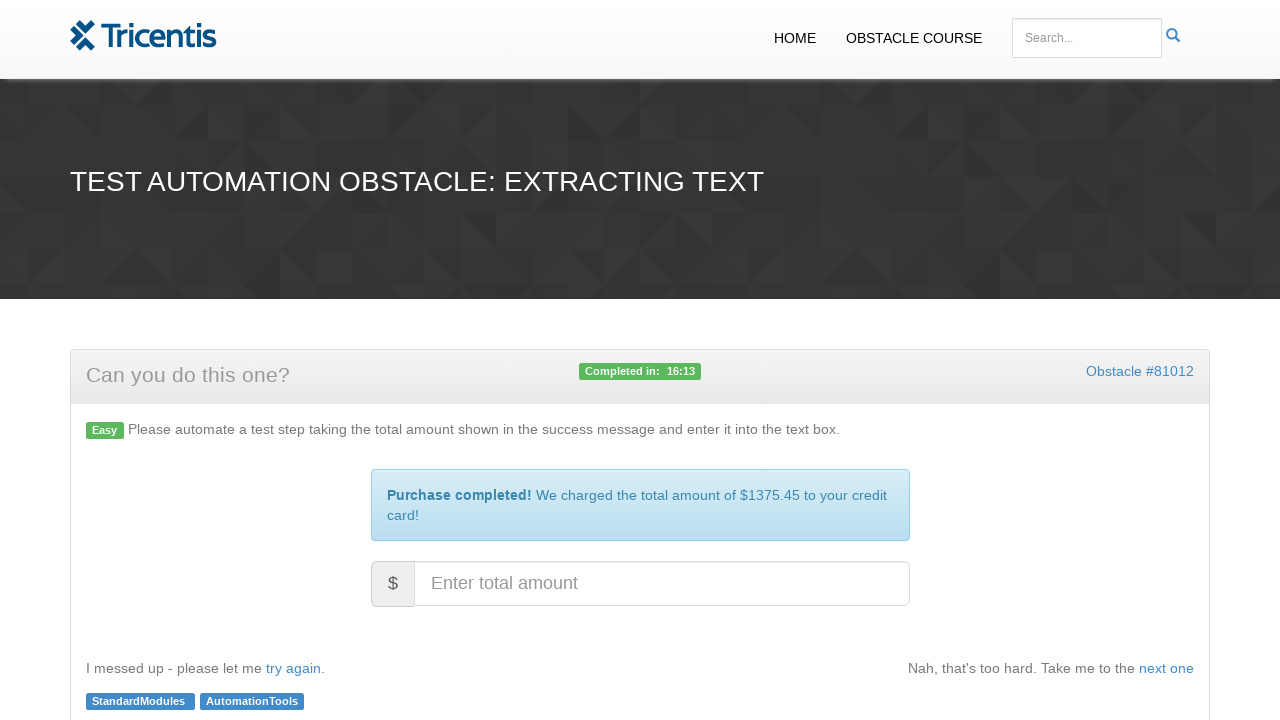

Extracted dollar amount from alert text using regex pattern
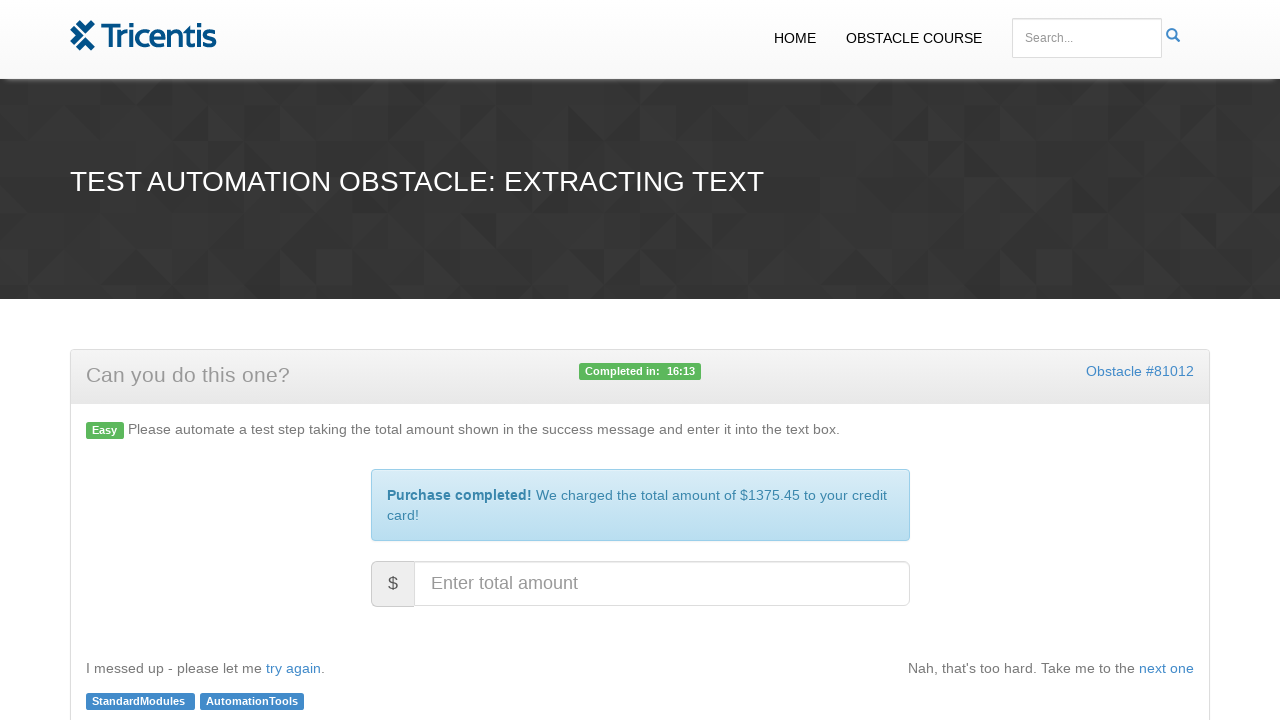

Captured dollar amount: $1375.45
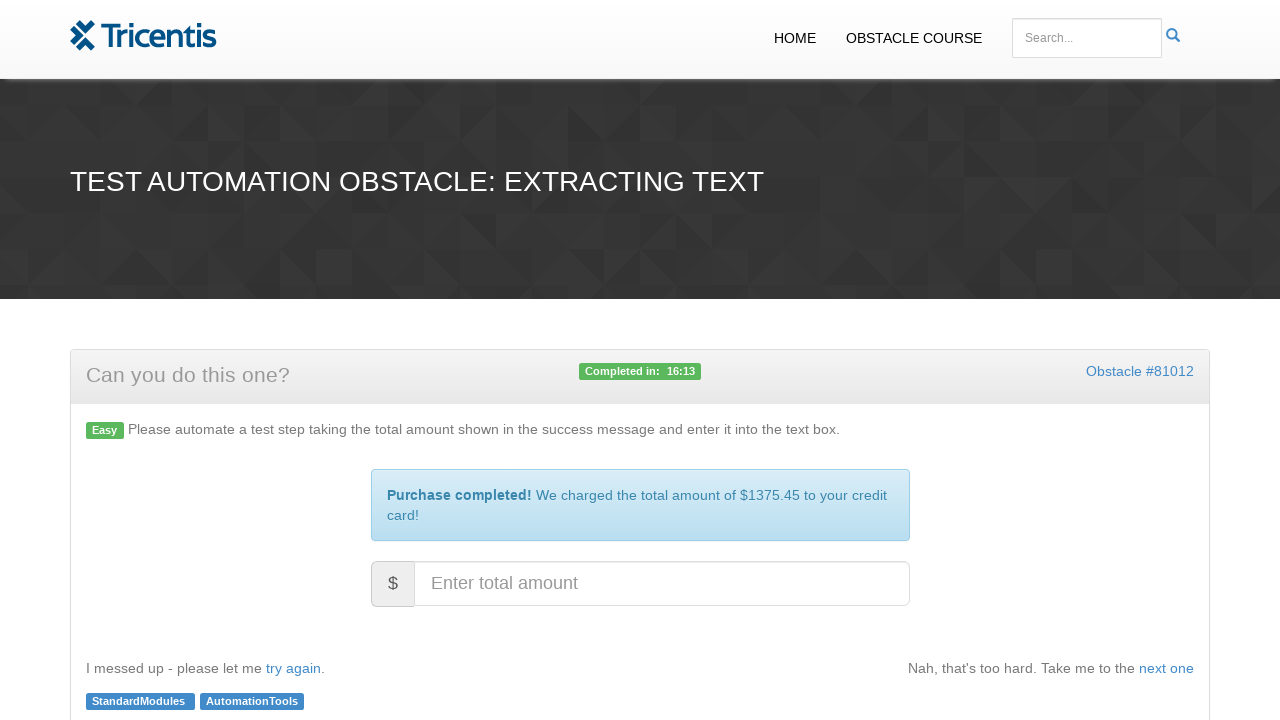

Filled #totalamountText field with extracted amount: $1375.45 on #totalamountText
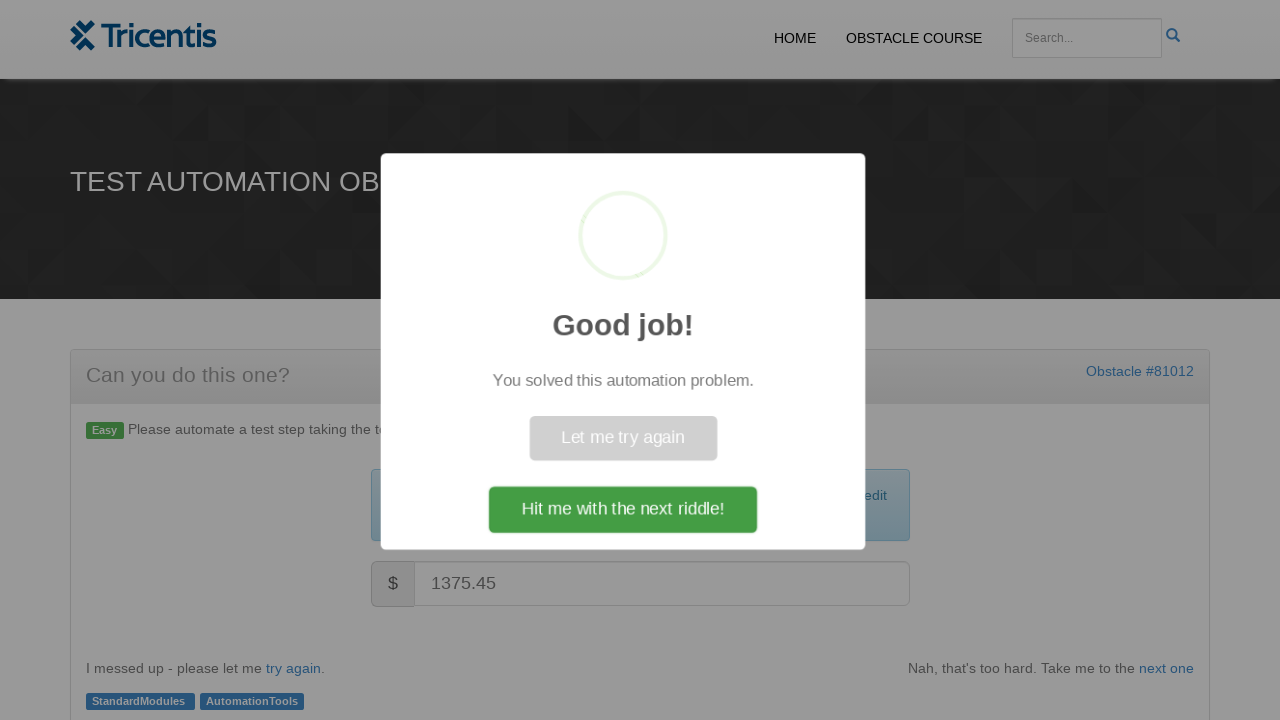

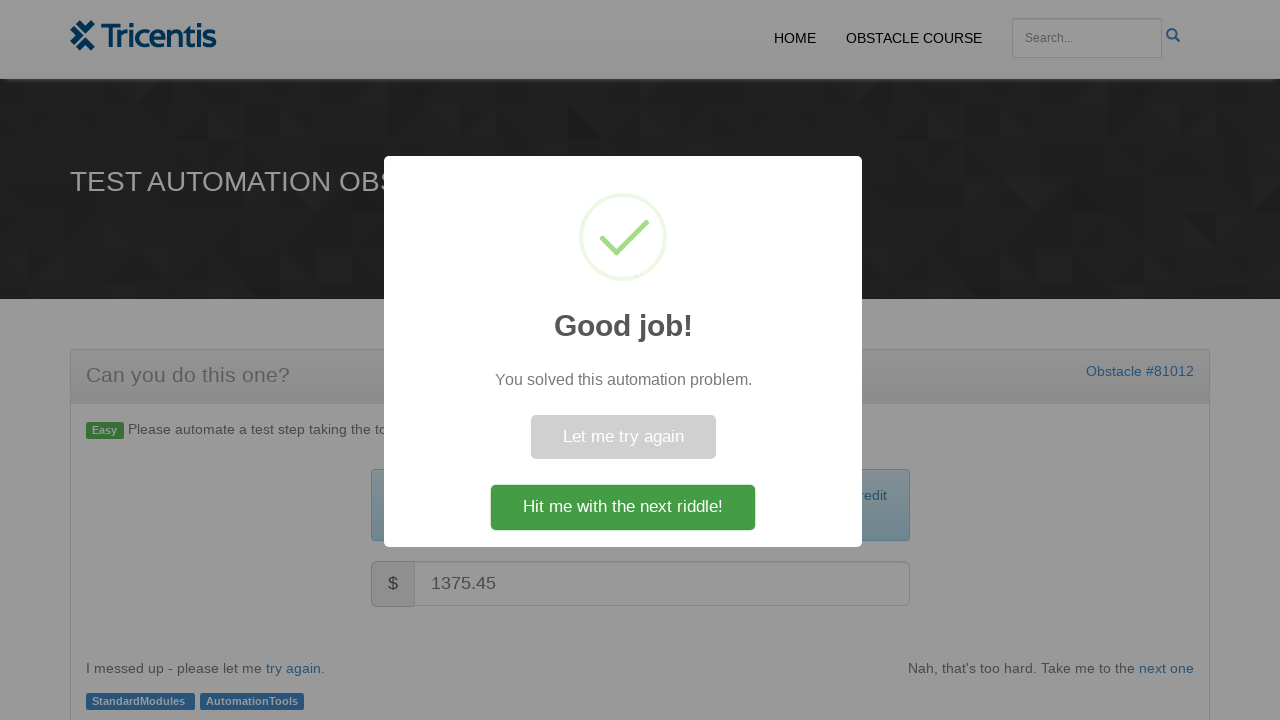